Tests JavaScript alert handling by interacting with different types of alerts - simple alert, confirm dialog, and prompt with text input

Starting URL: http://demo.automationtesting.in/Alerts.html

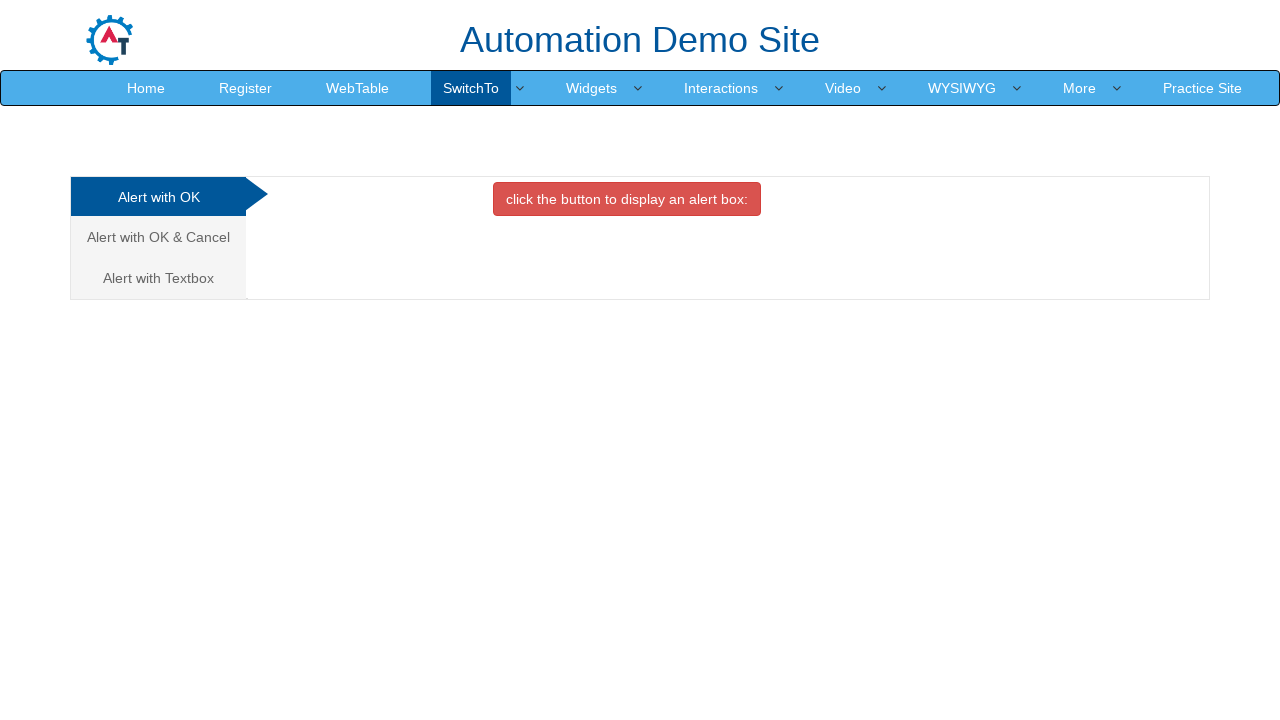

Page fully loaded with networkidle state
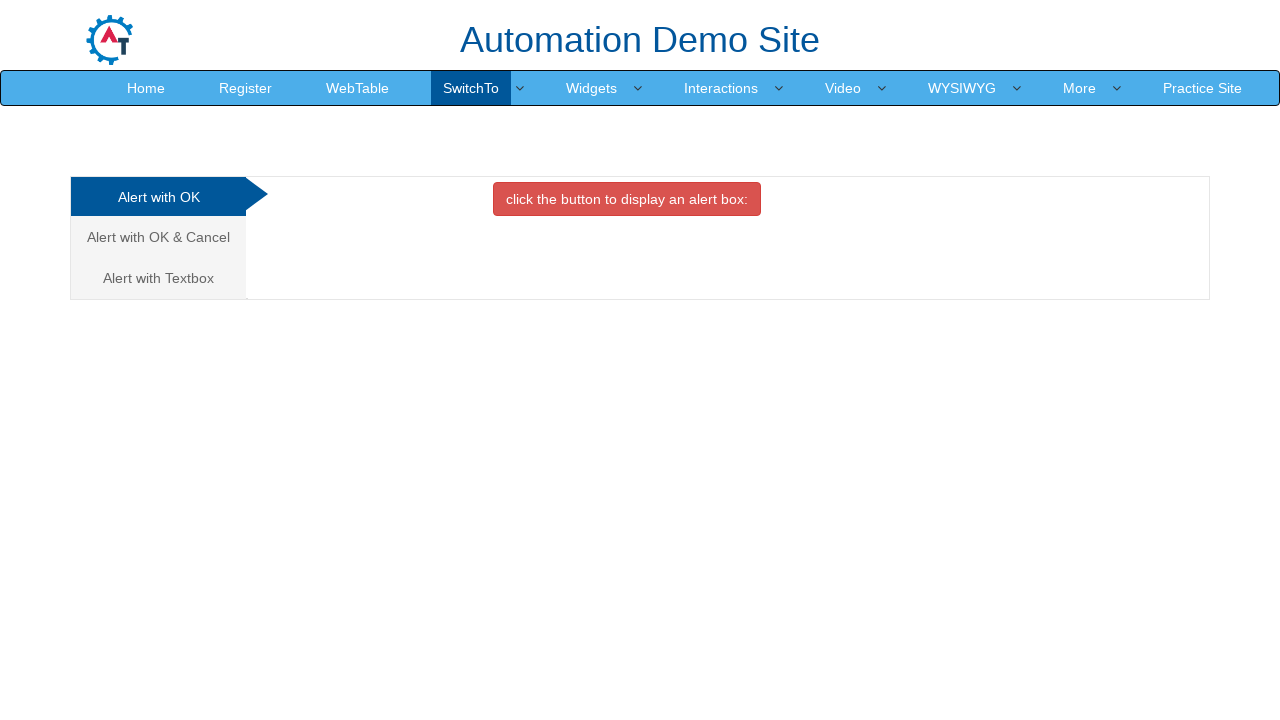

Set up dialog handler to accept alerts
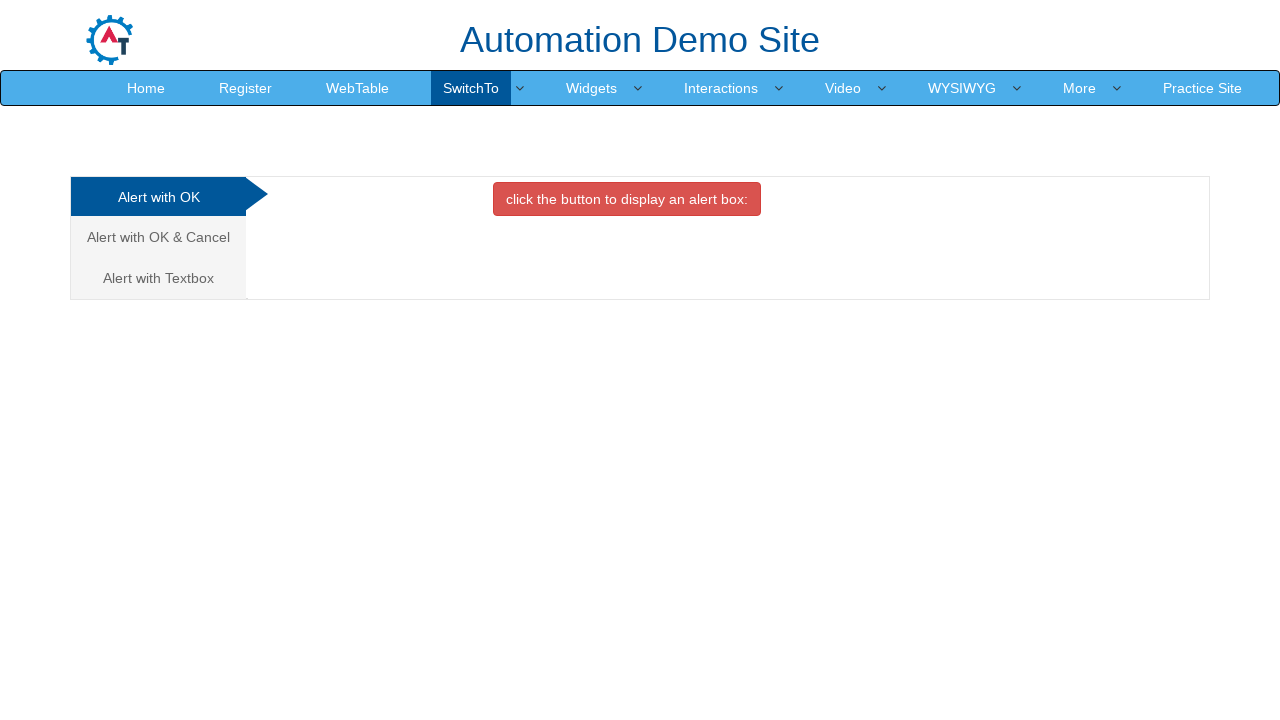

Clicked button to trigger simple alert dialog at (627, 199) on xpath=//div[@id='OKTab']/button
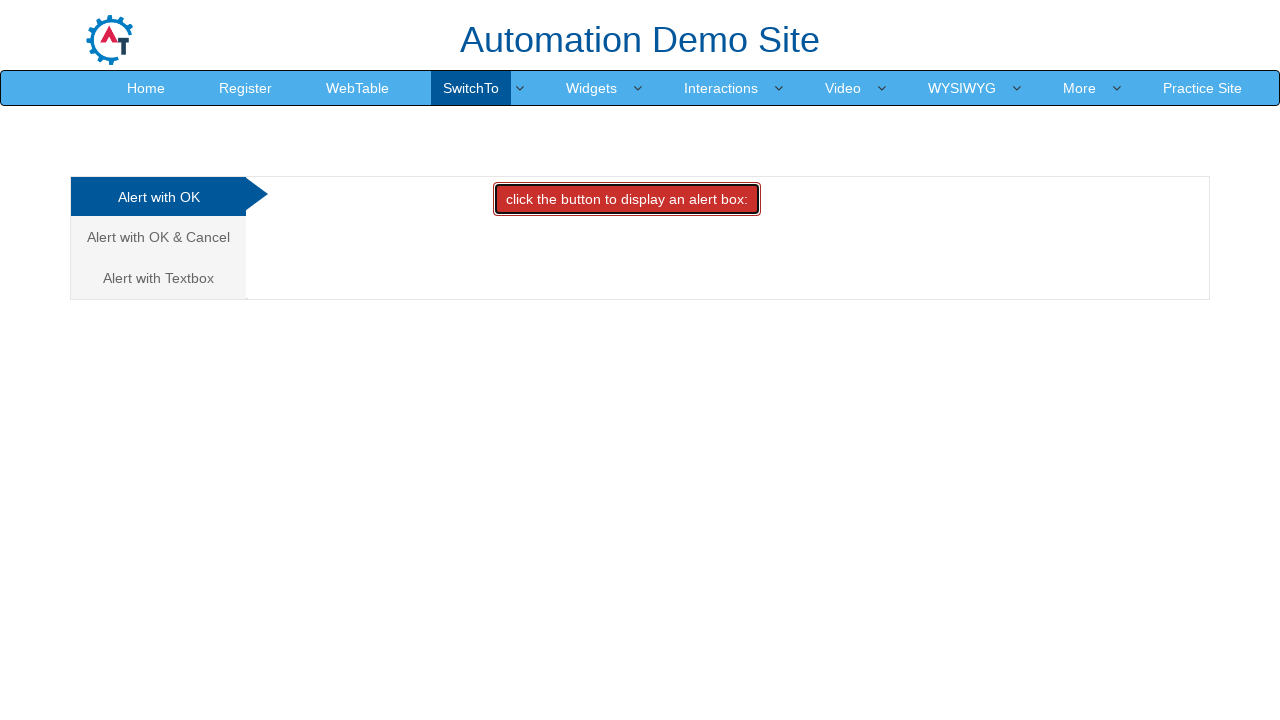

Clicked on 'Alert with OK & Cancel' tab at (158, 237) on xpath=//a[text()='Alert with OK & Cancel ']
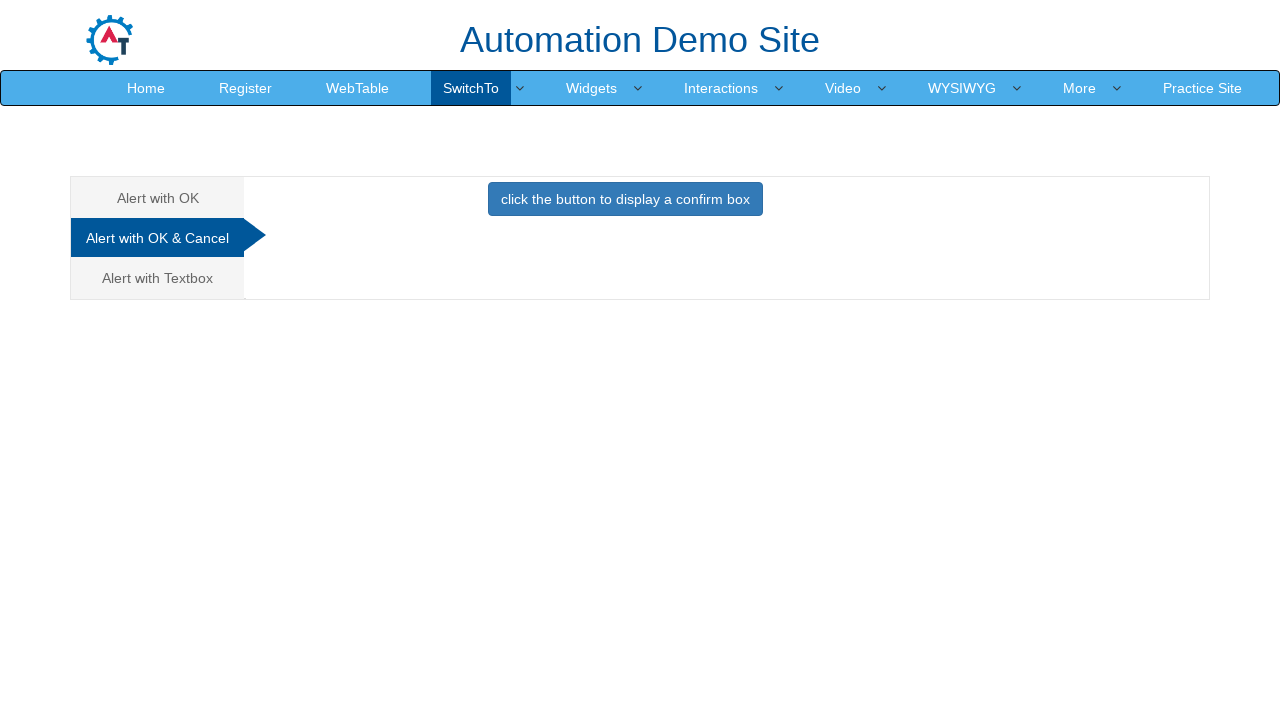

Set up dialog handler to dismiss next confirm dialog
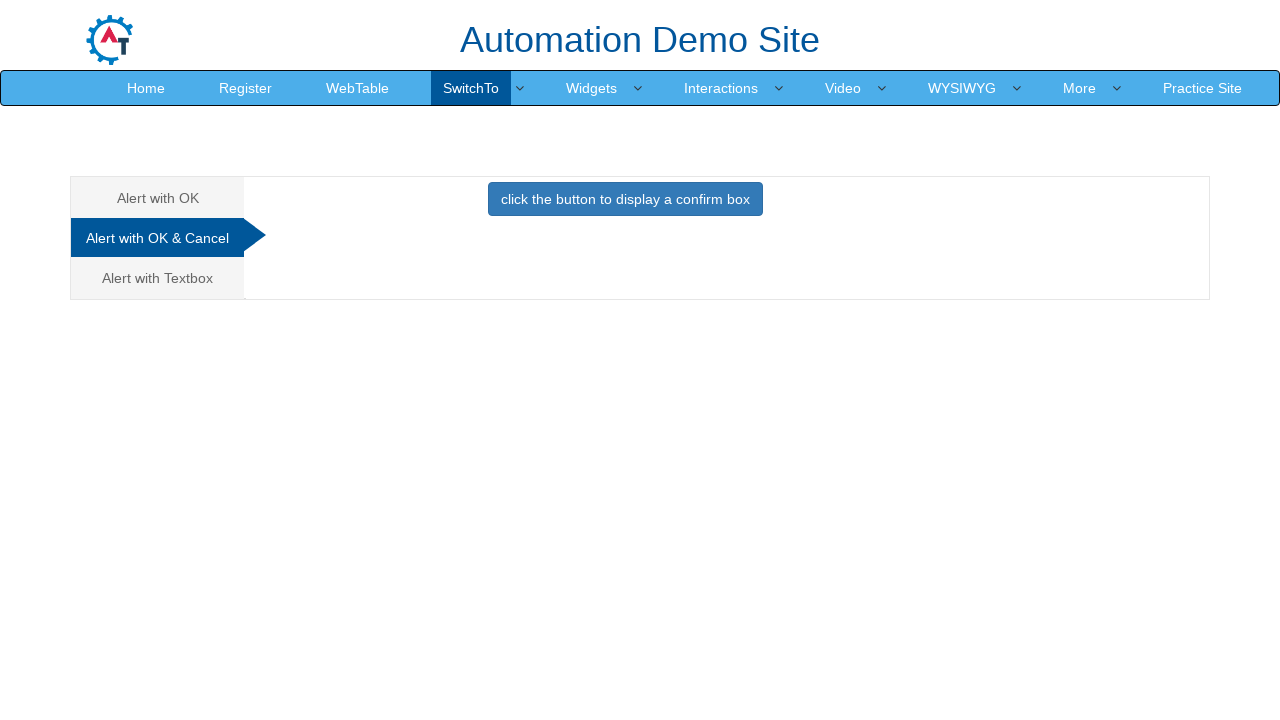

Clicked button to trigger confirm dialog and dismissed it at (625, 199) on xpath=//div[@id='CancelTab']/button
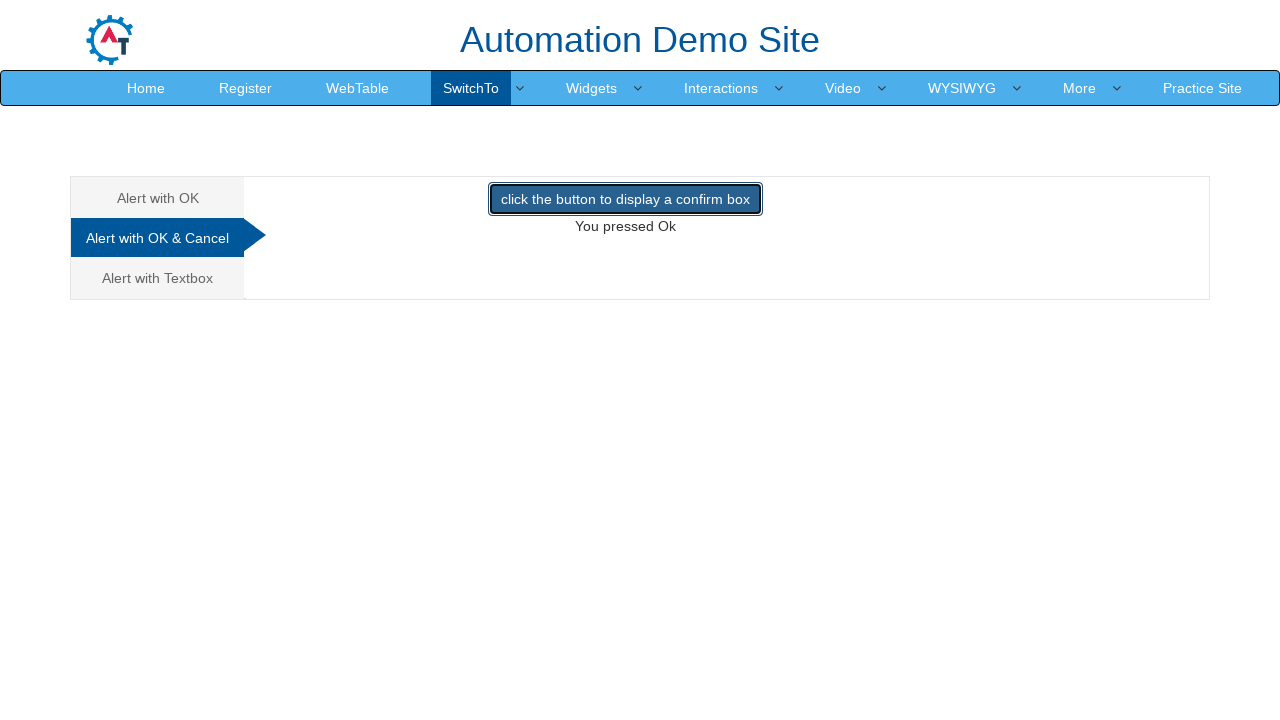

Clicked on 'Alert with Textbox' tab at (158, 278) on xpath=//a[text()='Alert with Textbox ']
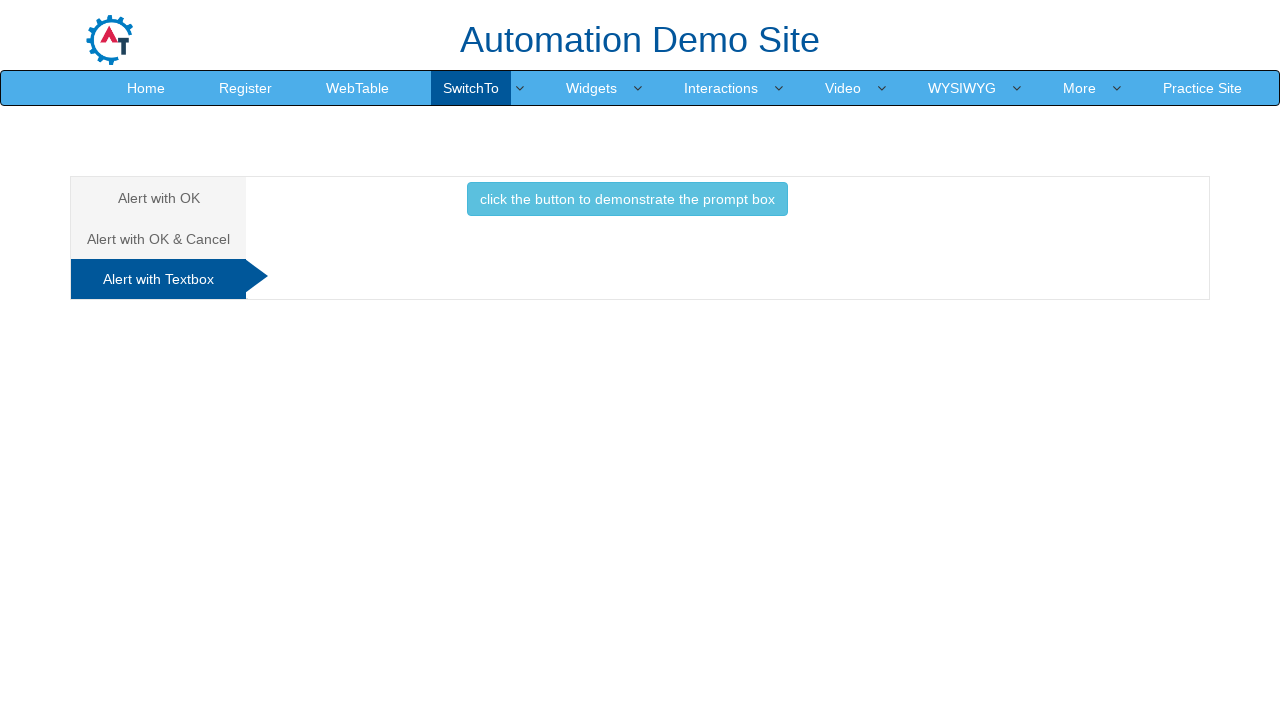

Set up dialog handler to accept prompt with text input
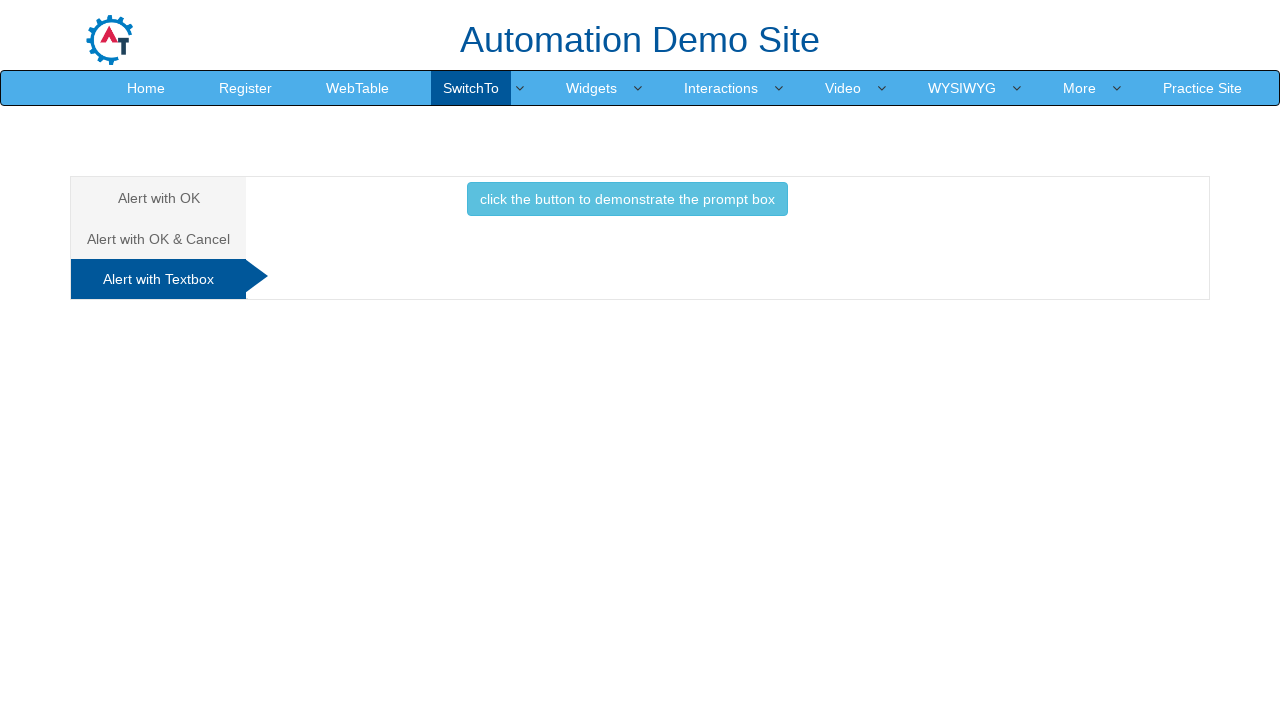

Clicked button to trigger prompt dialog and entered 'chatur naar' at (627, 199) on xpath=//div[@id='Textbox']/button
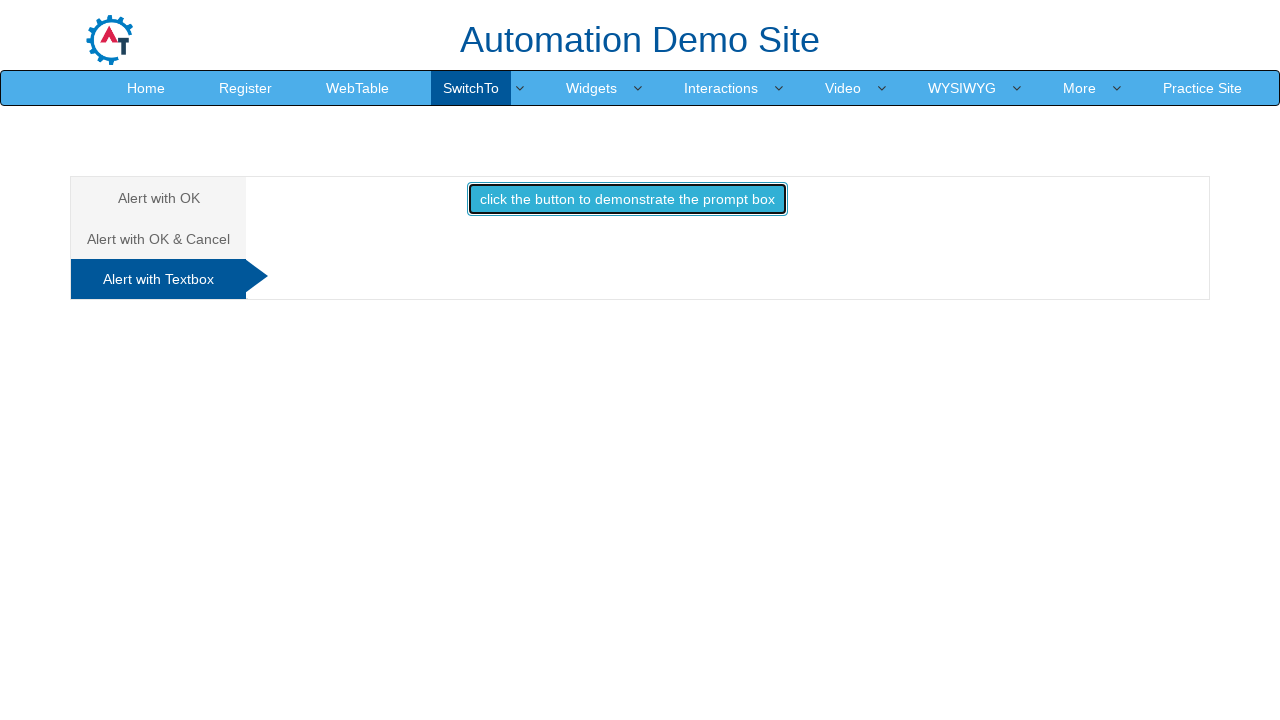

Waited for prompt result to be displayed
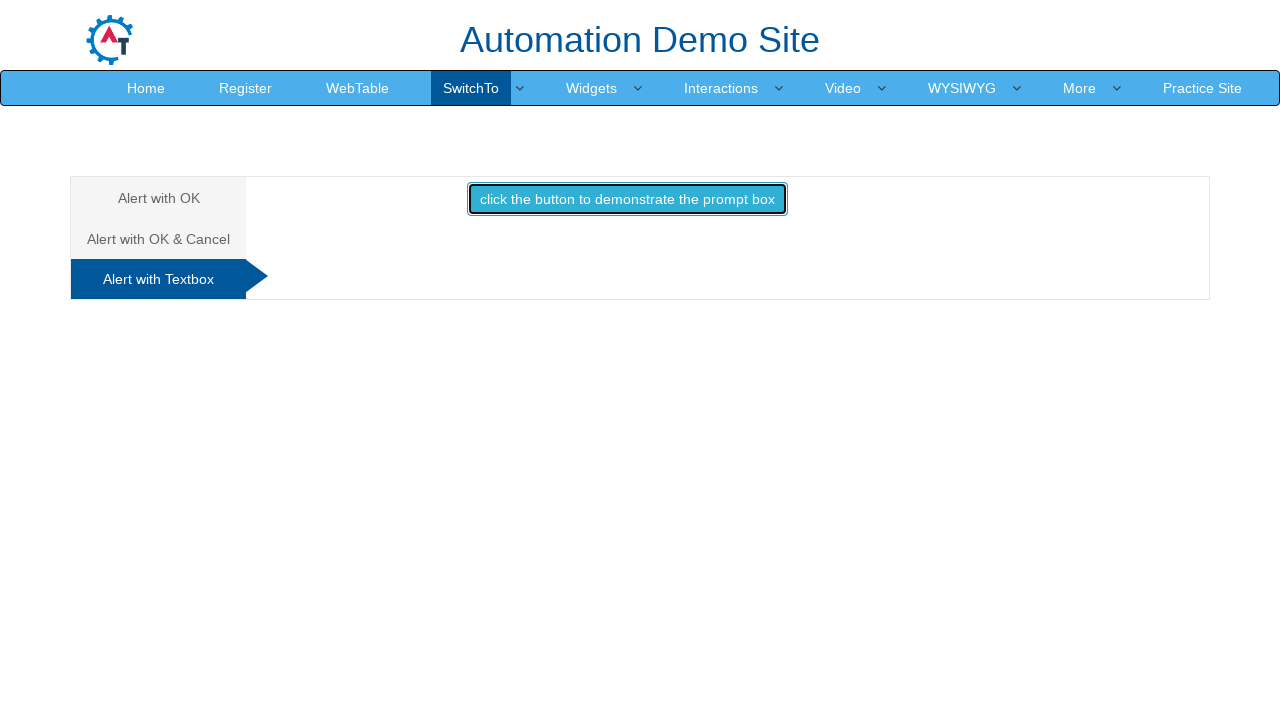

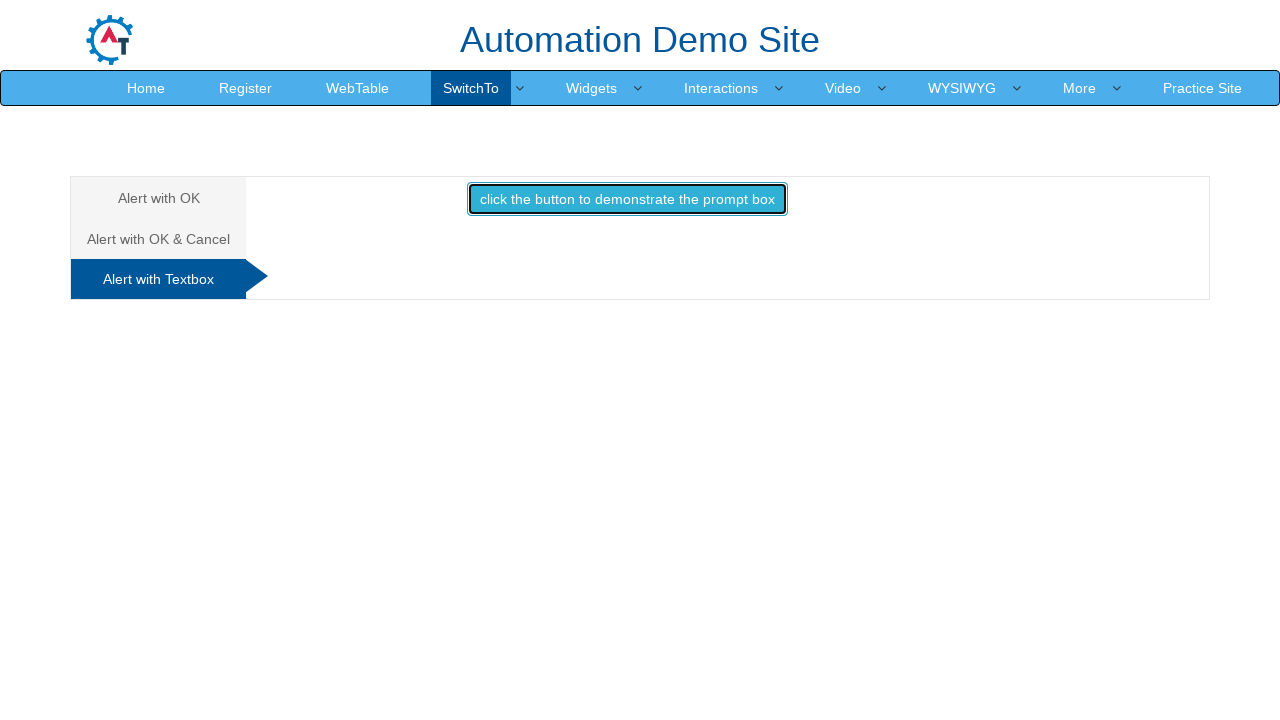